Tests dynamic dropdown functionality on a flight booking practice page by selecting origin city (Bangalore) and destination city (Chennai), then verifies that the return date calendar becomes enabled when switching to round trip option.

Starting URL: https://rahulshettyacademy.com/dropdownsPractise/

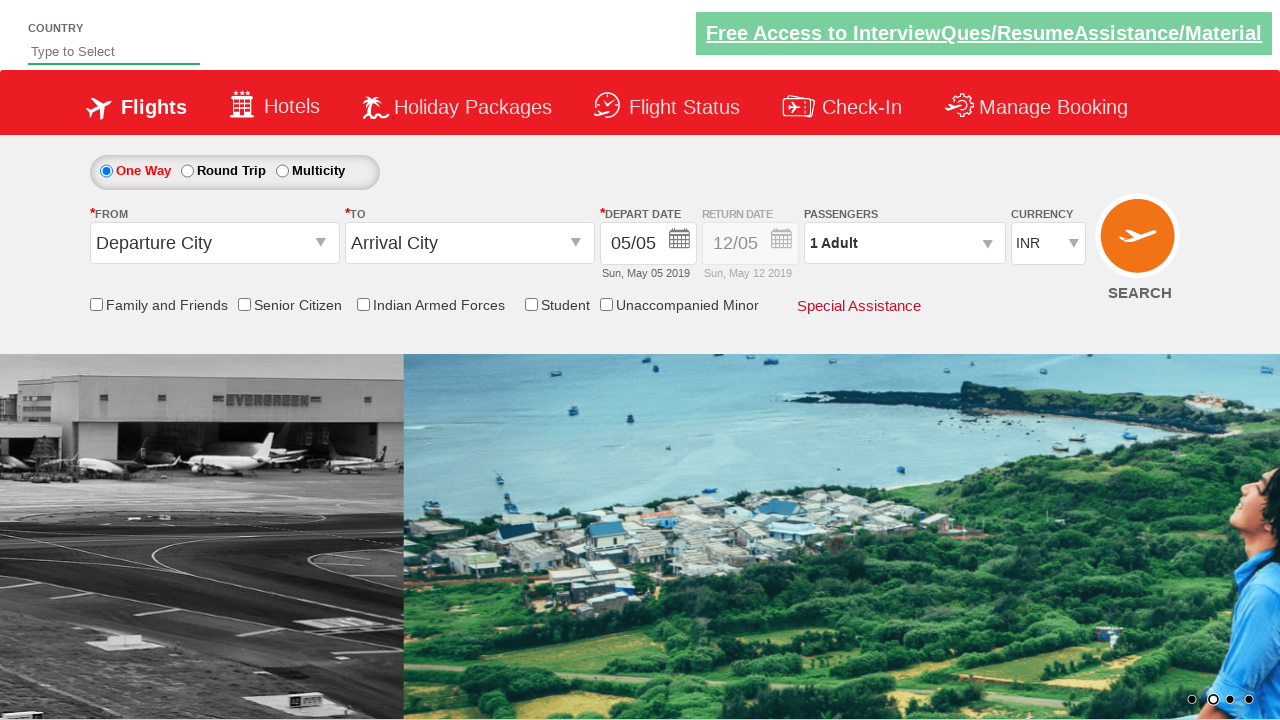

Clicked origin city dropdown at (214, 243) on #ctl00_mainContent_ddl_originStation1_CTXT
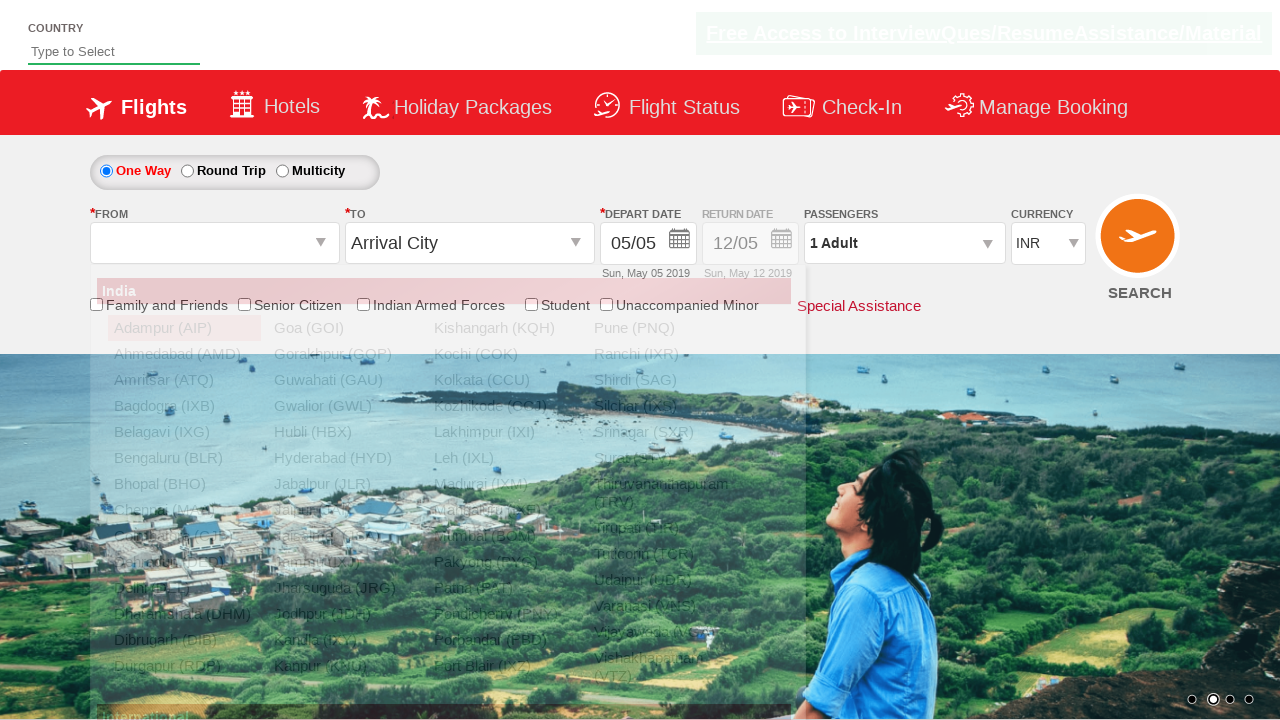

Selected Bangalore (BLR) as origin city at (184, 458) on xpath=//a[@value='BLR']
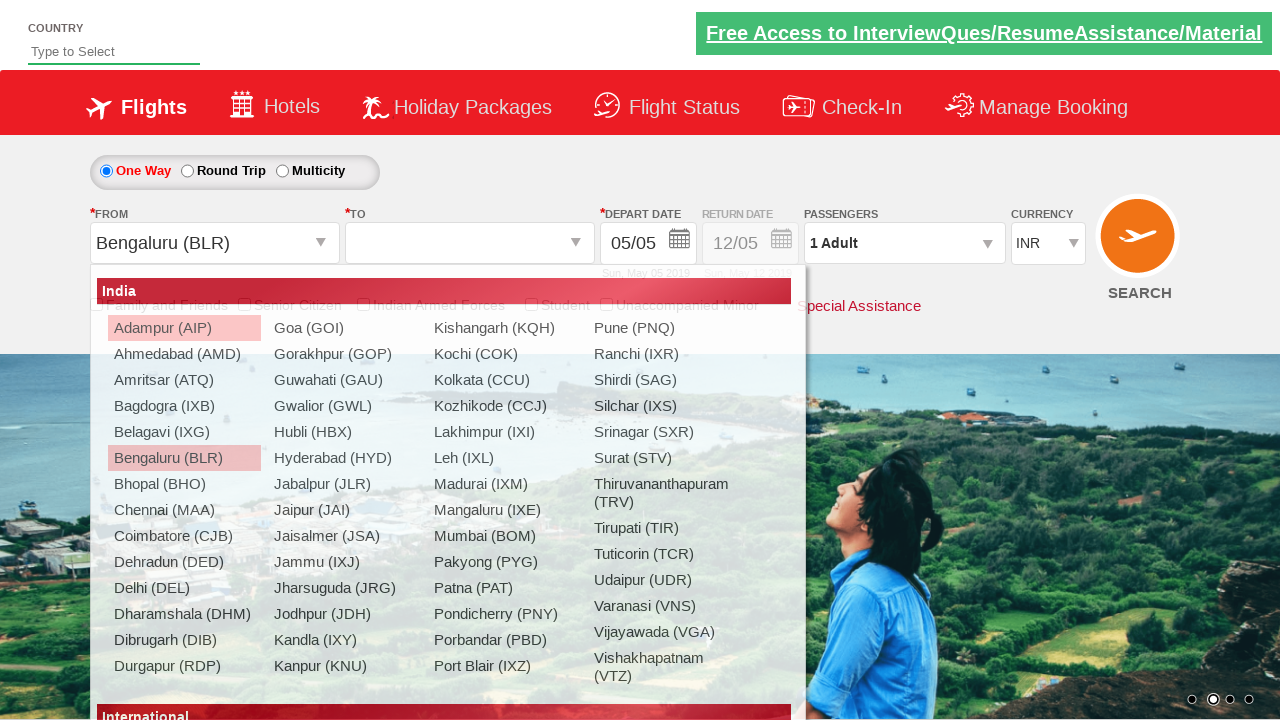

Waited for destination dropdown to be ready
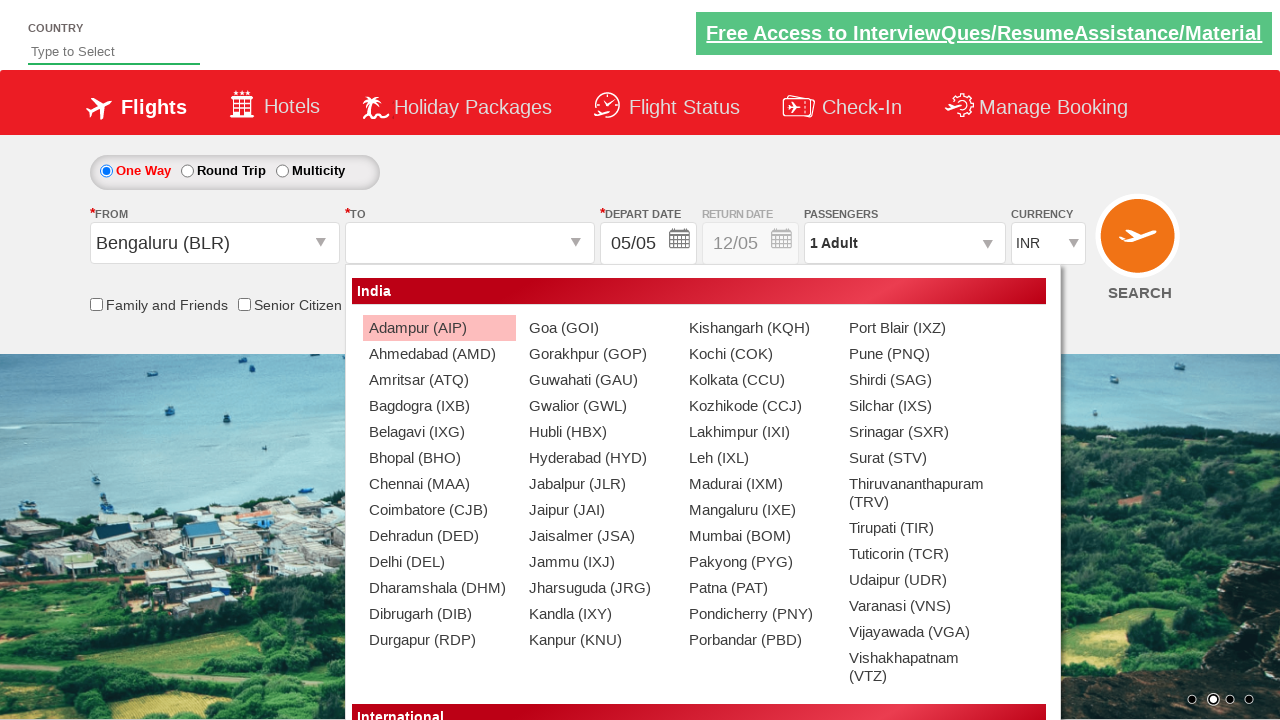

Selected Chennai (MAA) as destination city at (439, 484) on xpath=//div[@id='glsctl00_mainContent_ddl_destinationStation1_CTNR']//a[@value='
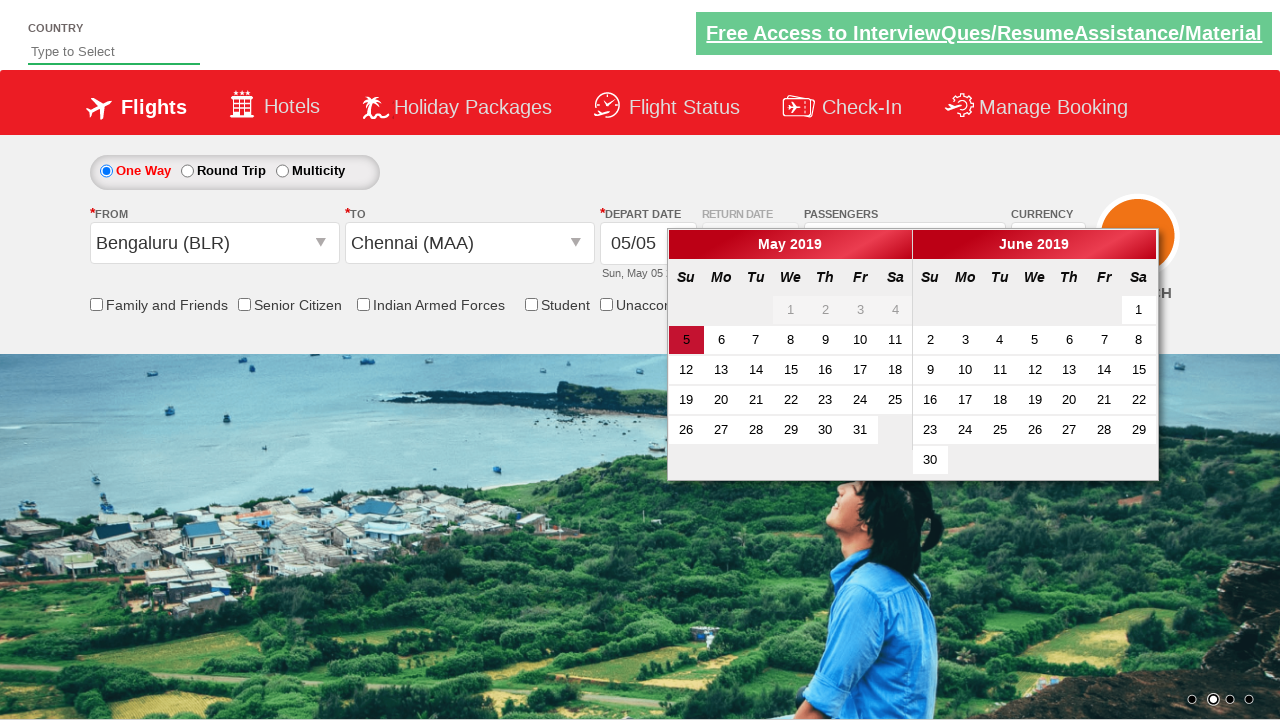

Retrieved initial return date calendar style: display: block; opacity: 0.5;
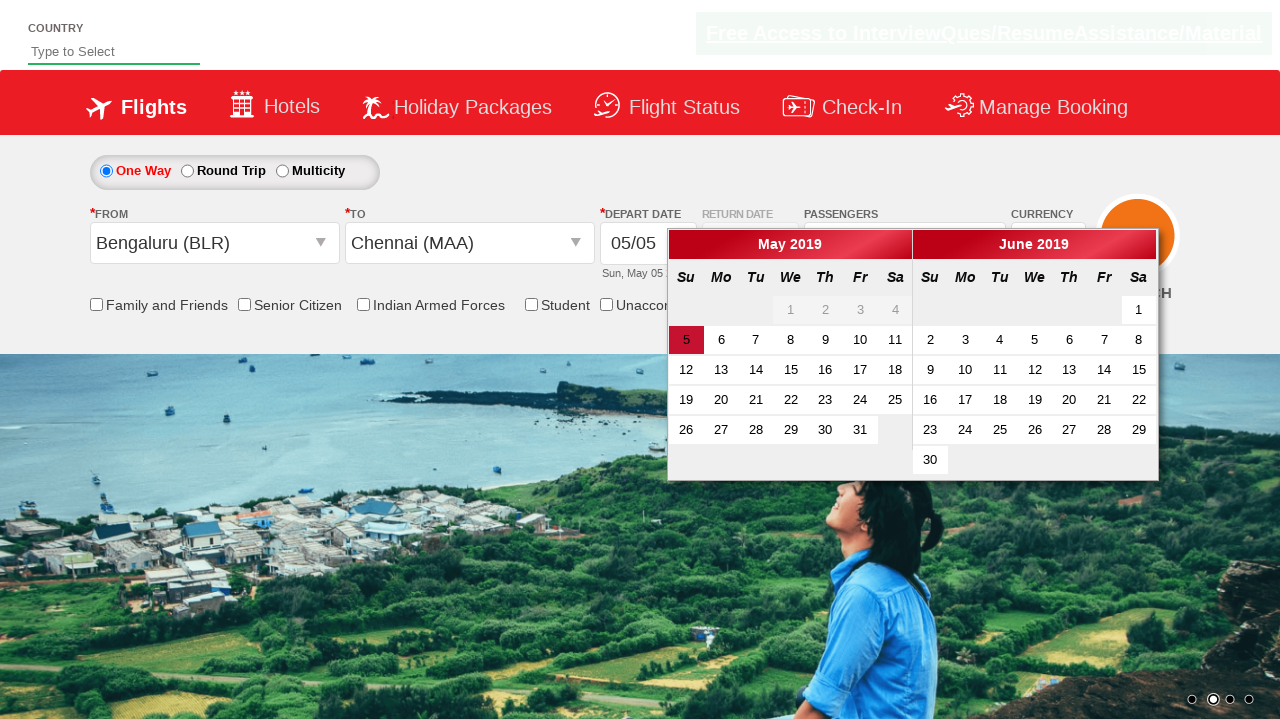

Clicked Round Trip radio button at (187, 171) on #ctl00_mainContent_rbtnl_Trip_1
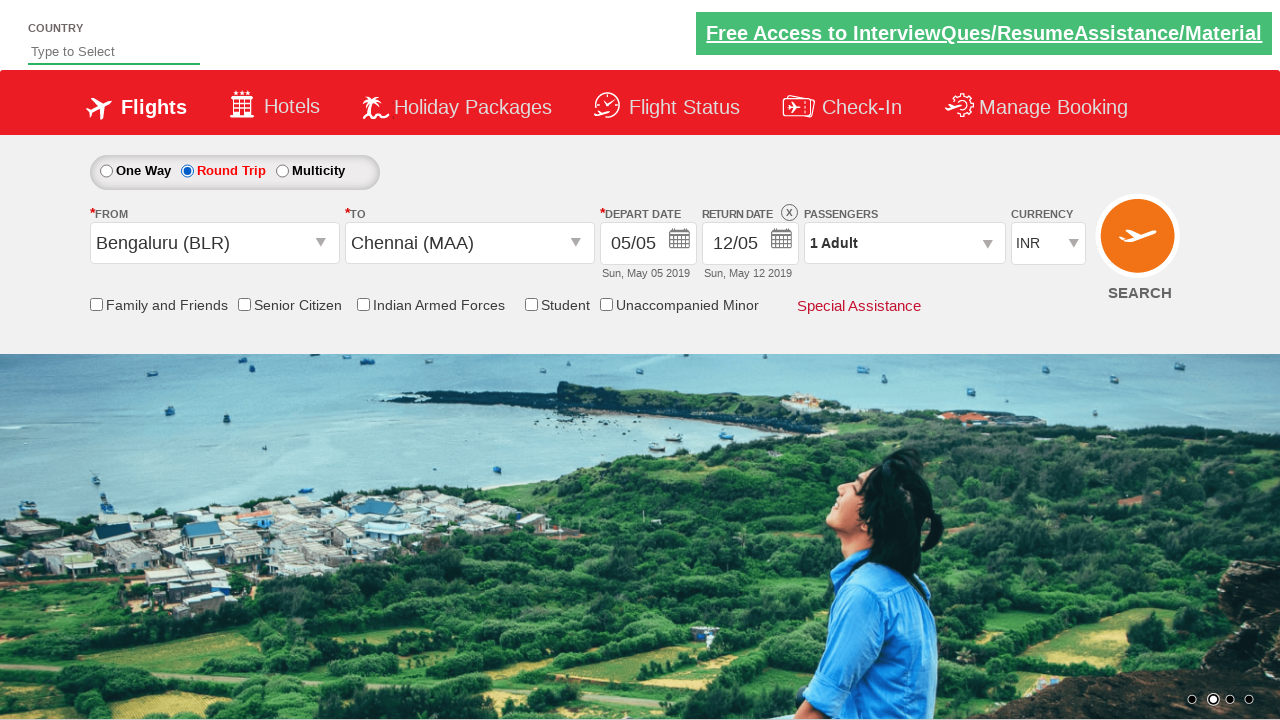

Retrieved updated return date calendar style: display: block; opacity: 1;
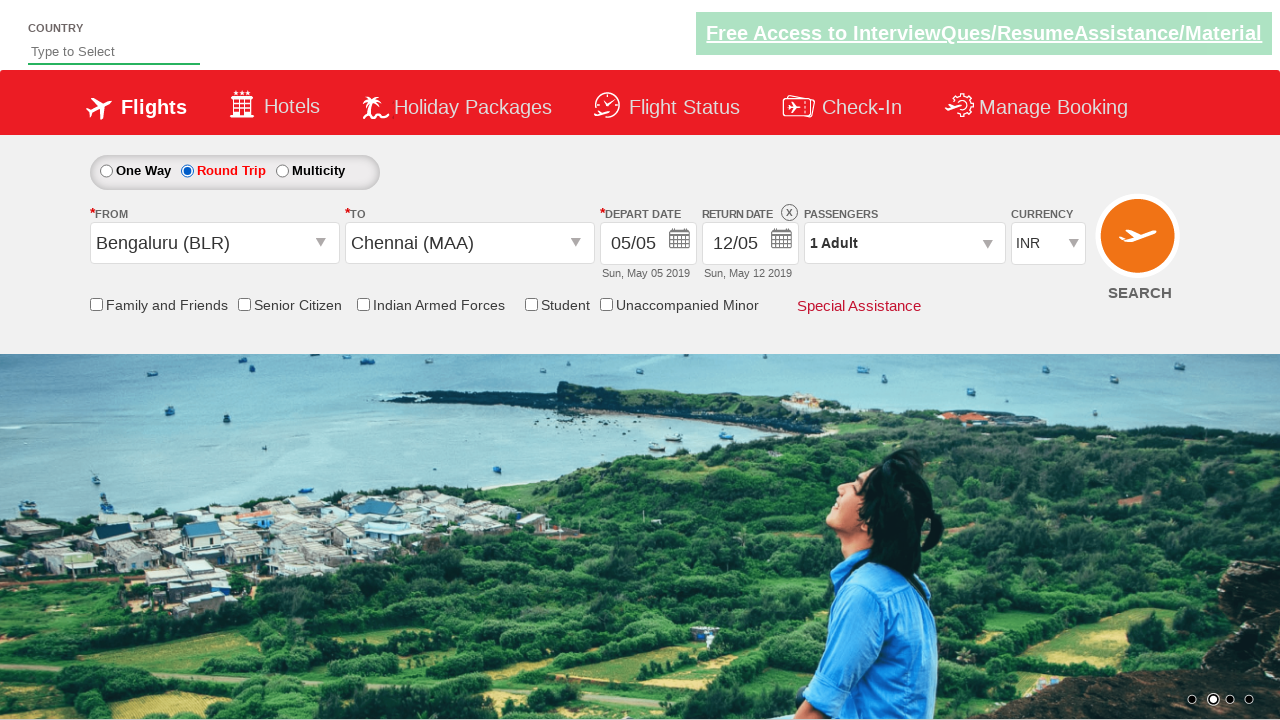

Verified return date calendar is enabled for round trip
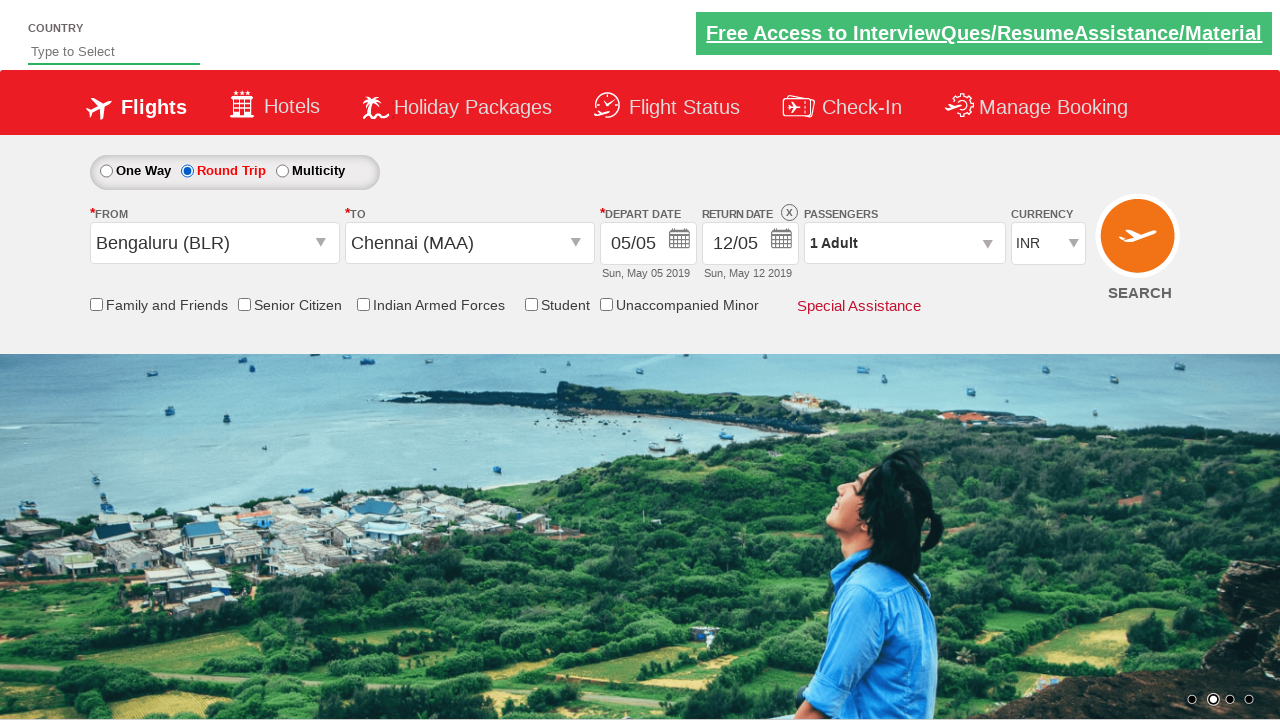

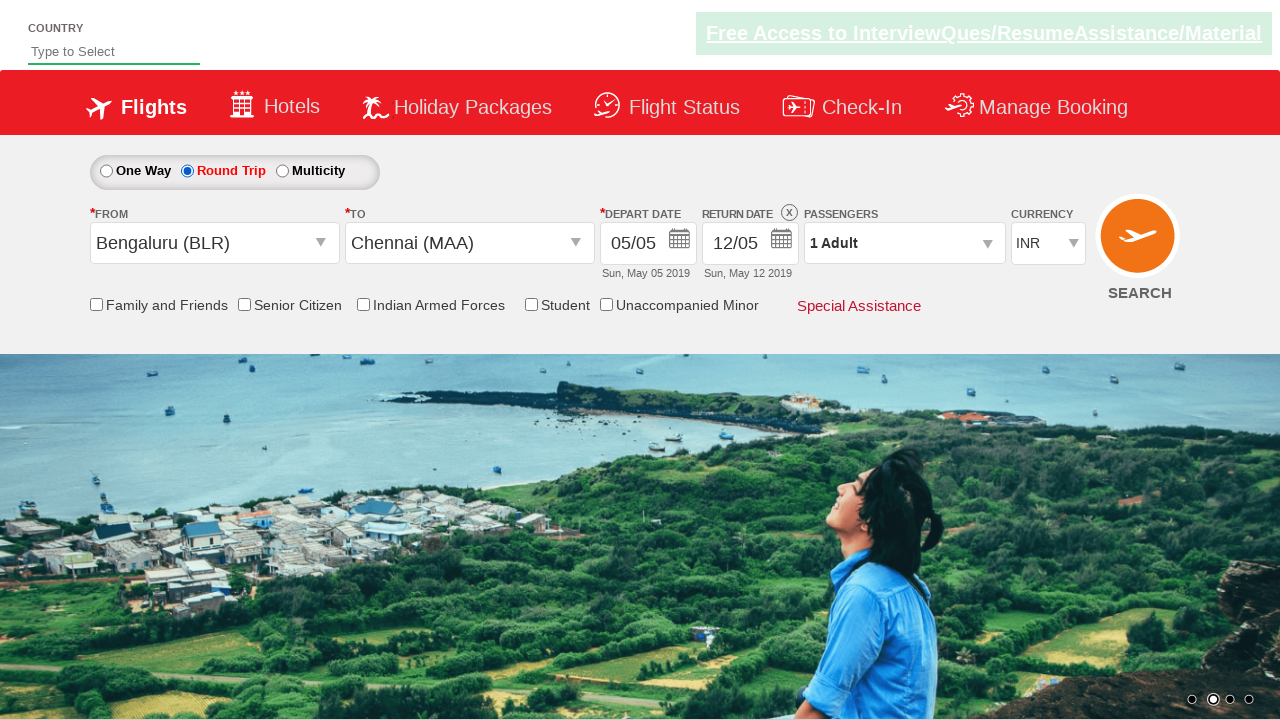